Tests filling a text input field with text and submitting the form by clicking the submit button

Starting URL: https://www.selenium.dev/selenium/web/web-form.html

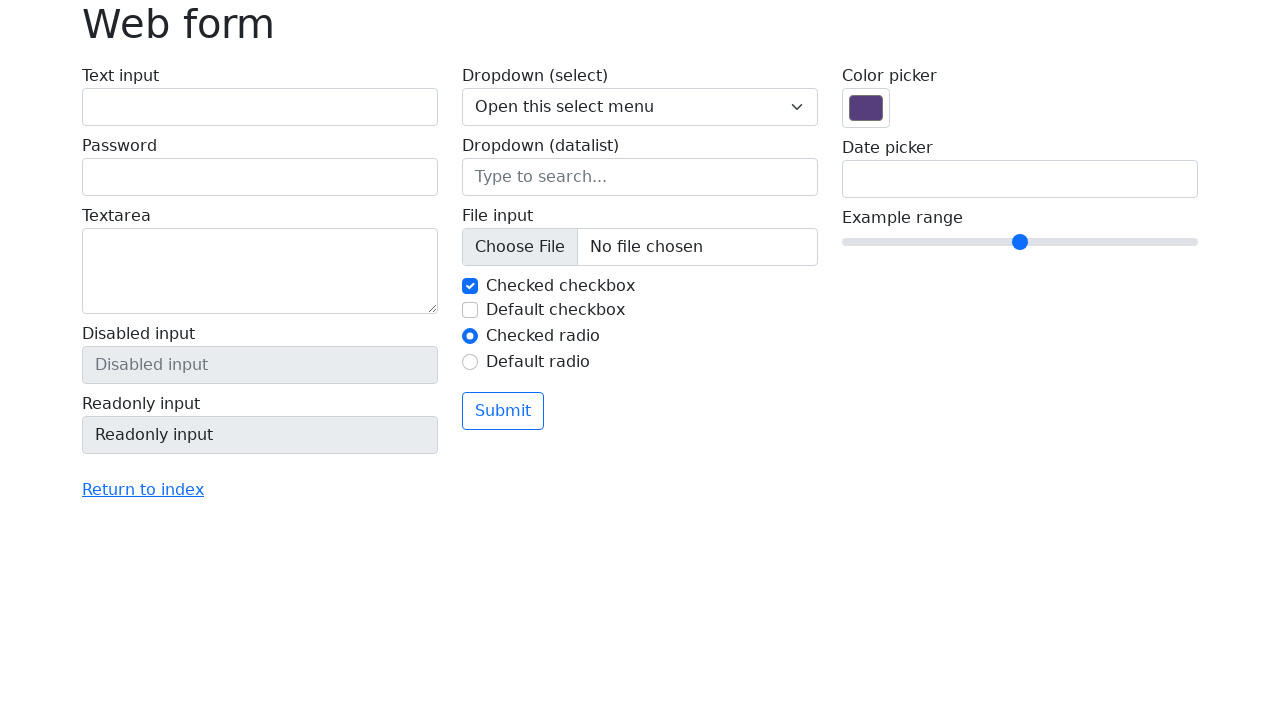

Filled text input field with 'Hello Selenium' on input[name='my-text']
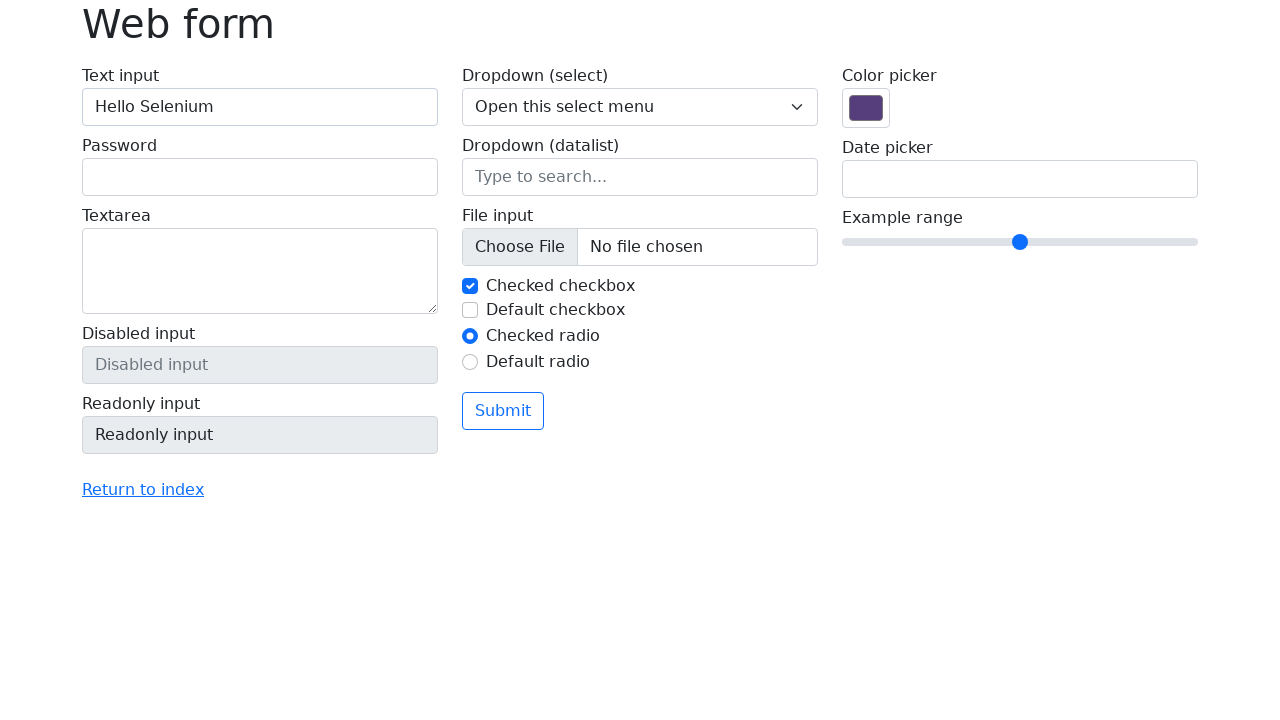

Clicked the submit button at (503, 411) on button
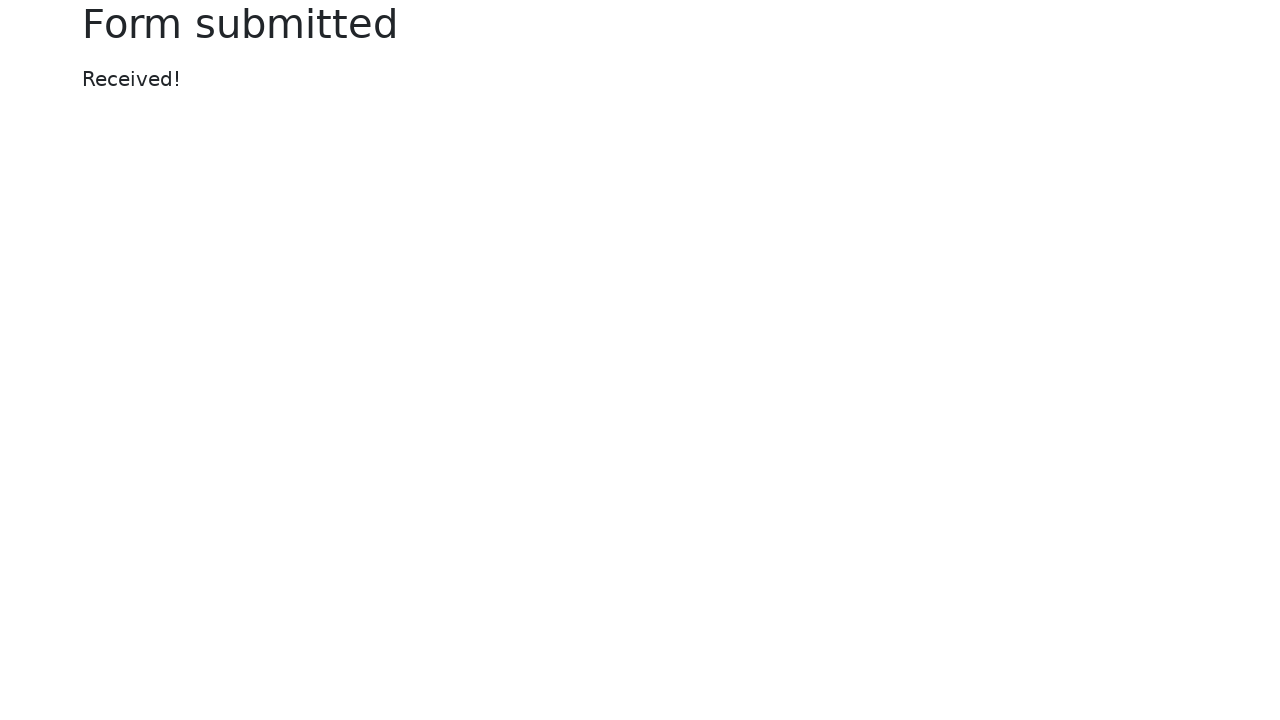

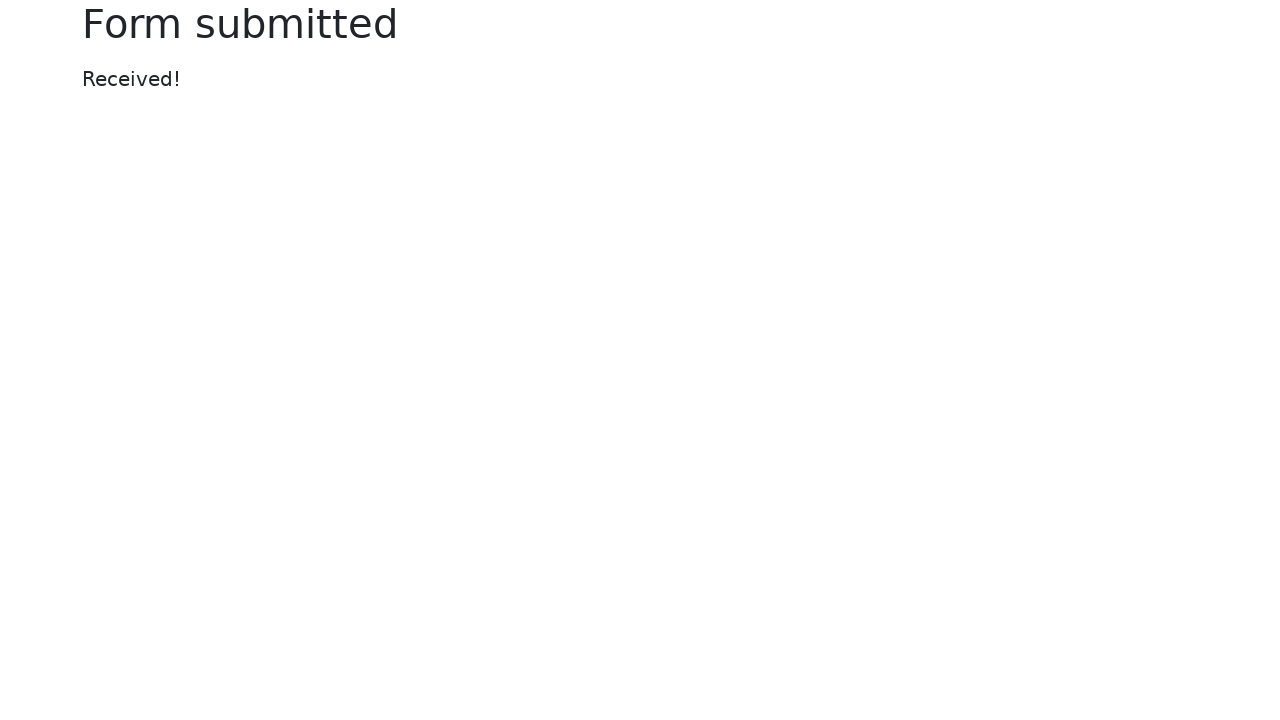